Tests checkbox functionality on a practice automation page by clicking a checkbox to select it, verifying it's selected, then clicking again to deselect and verifying it's deselected

Starting URL: https://rahulshettyacademy.com/AutomationPractice/

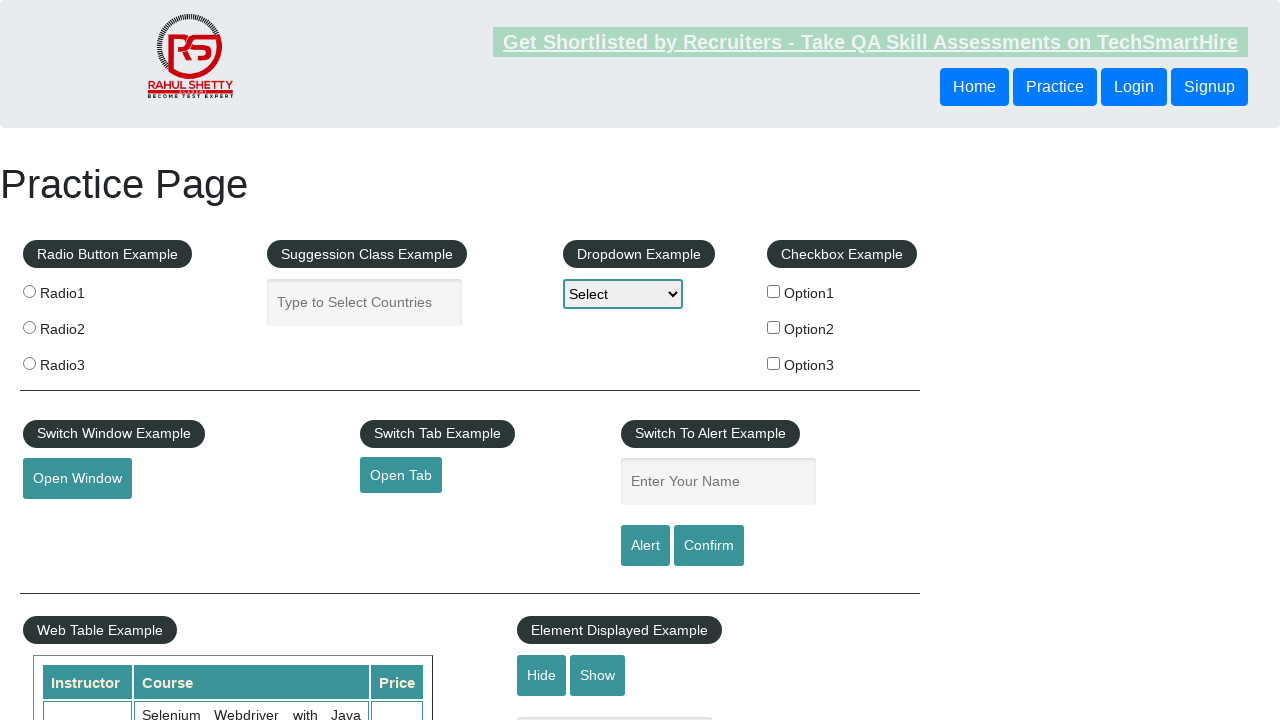

Clicked checkbox to select it at (774, 291) on input[name='checkBoxOption1']
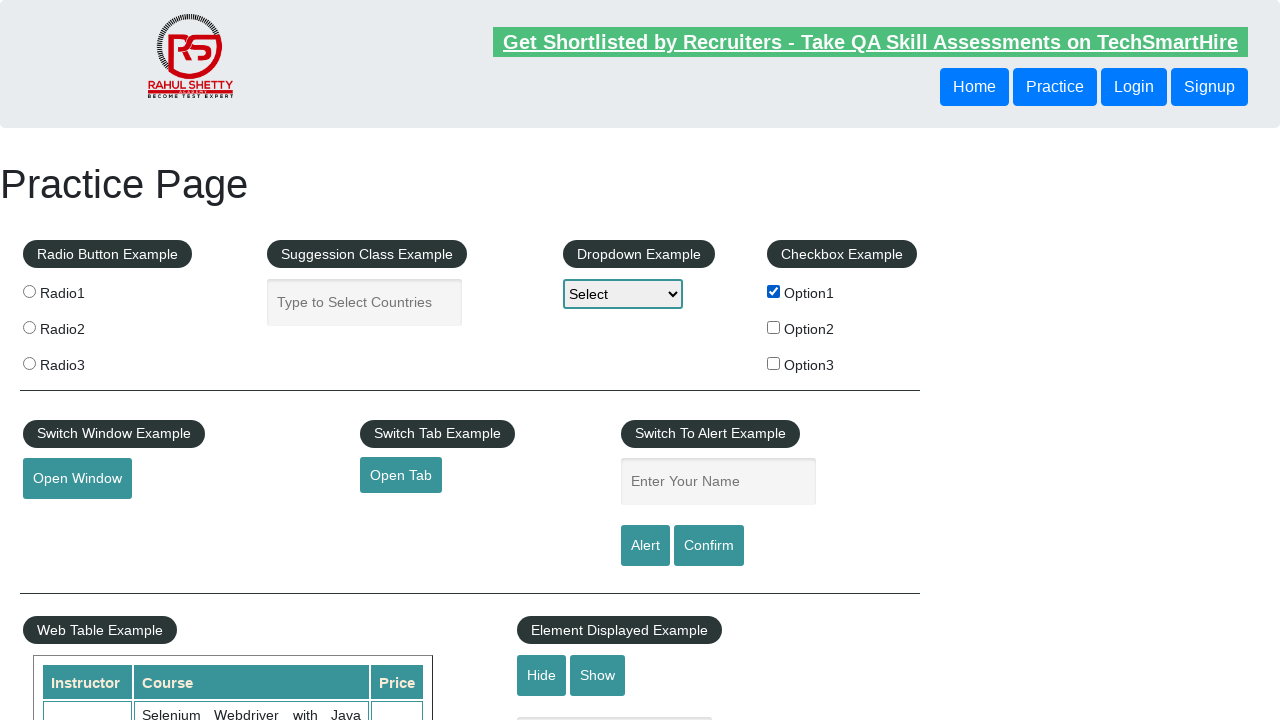

Verified checkbox is selected
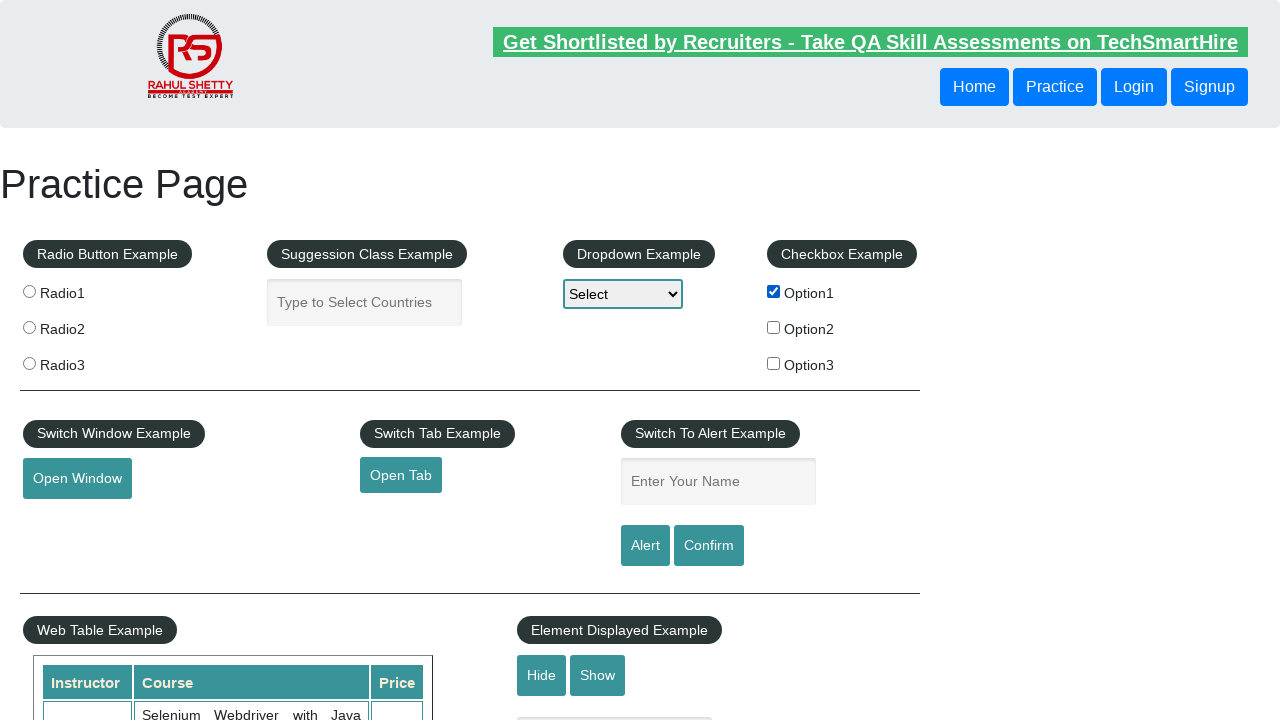

Clicked checkbox again to deselect it at (774, 291) on input[name='checkBoxOption1']
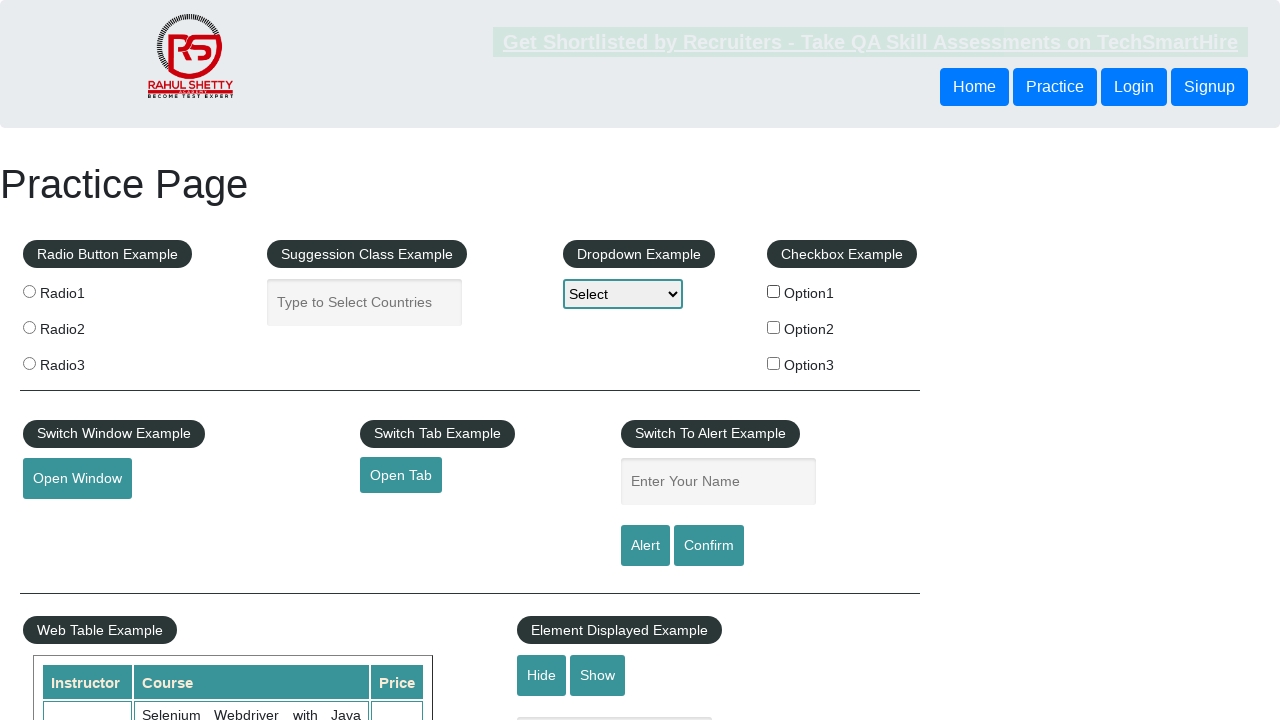

Verified checkbox is deselected
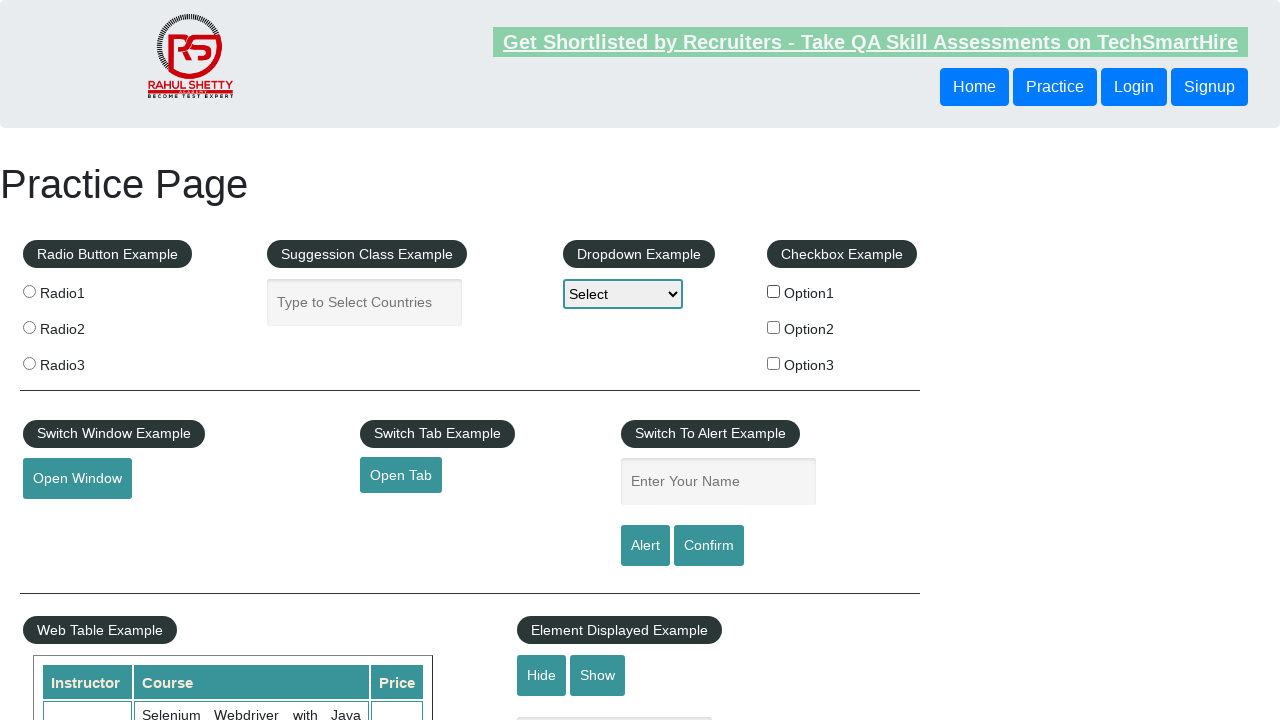

Waited for checkboxes to be visible on page
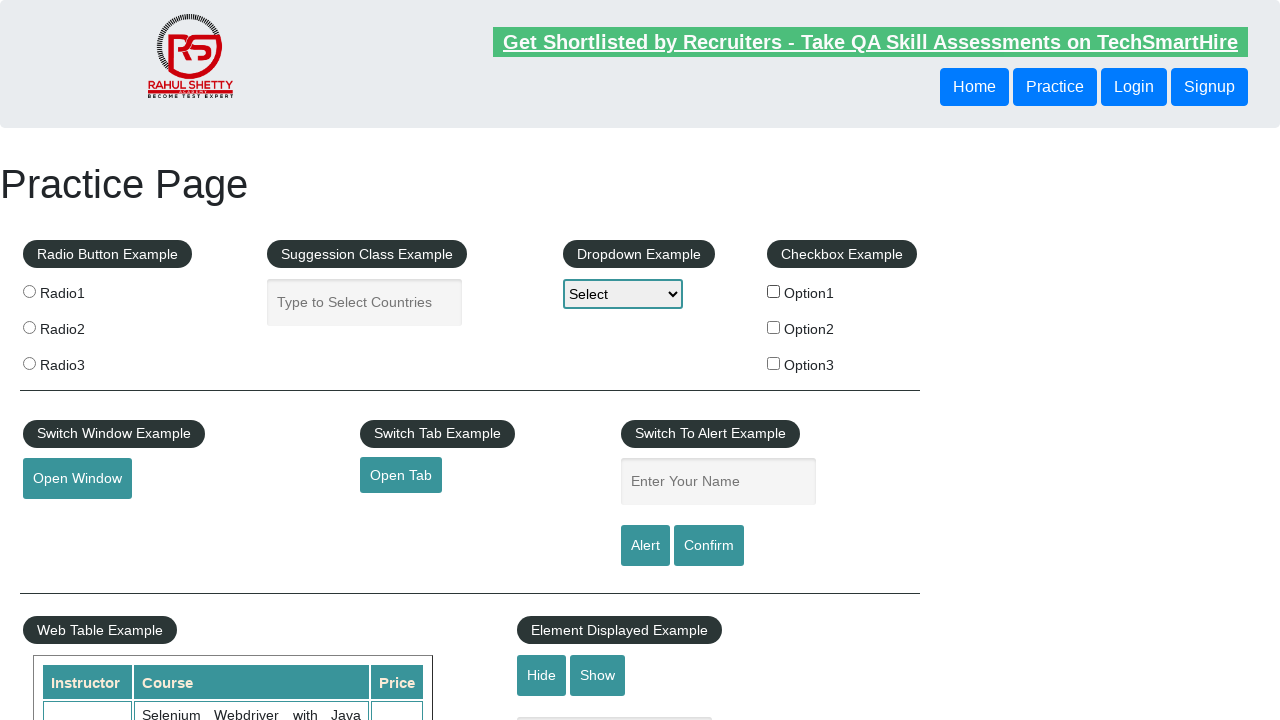

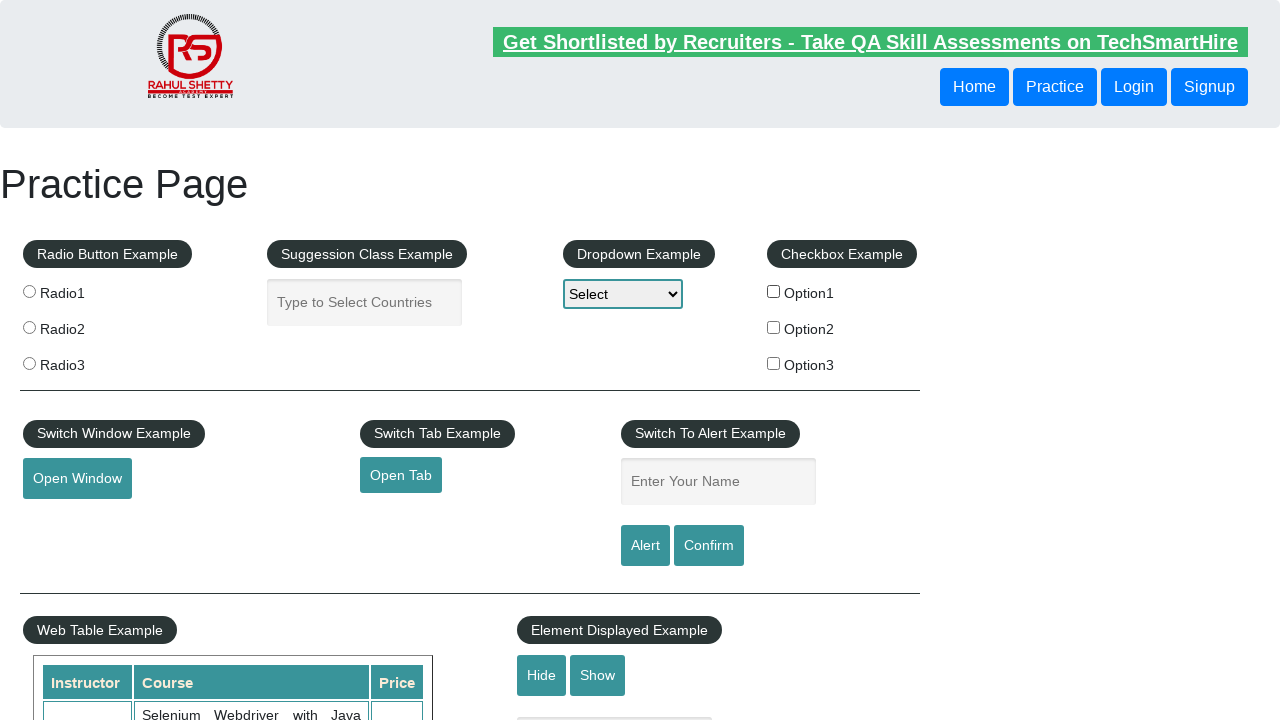